Tests opting out of A/B tests by adding an Optimizely opt-out cookie before navigating to the A/B test page

Starting URL: http://the-internet.herokuapp.com

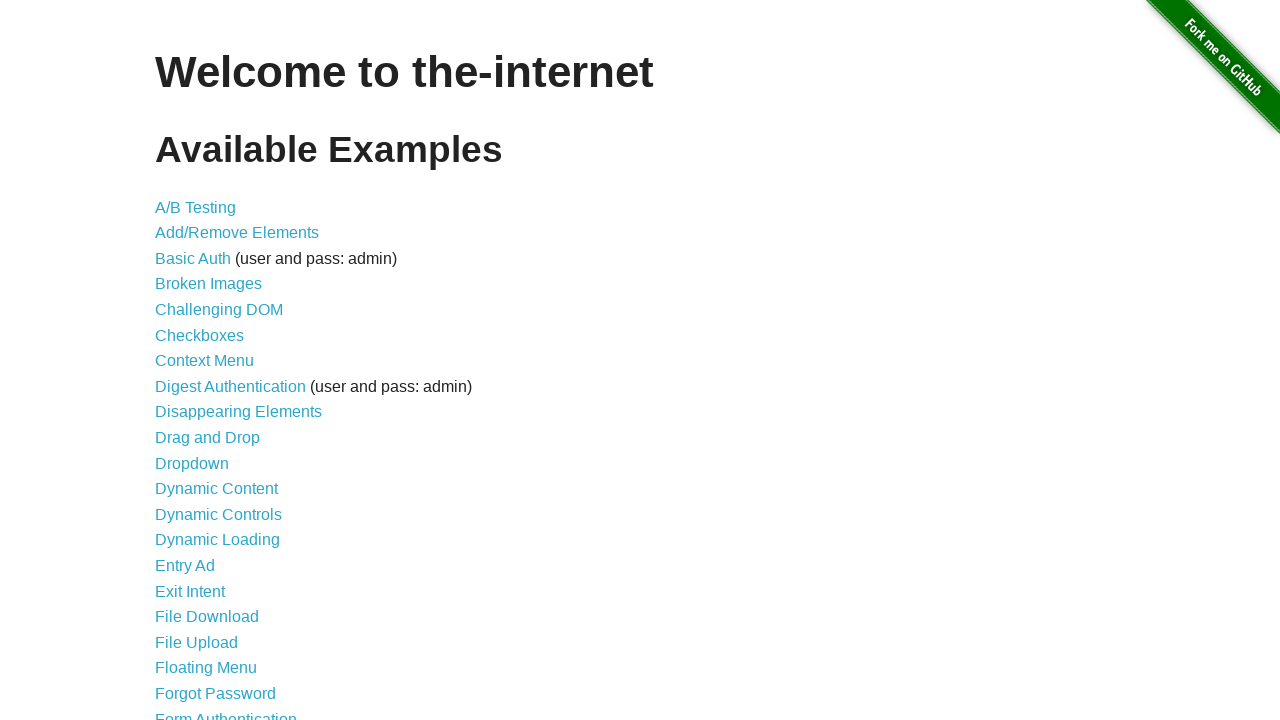

Added Optimizely opt-out cookie to context
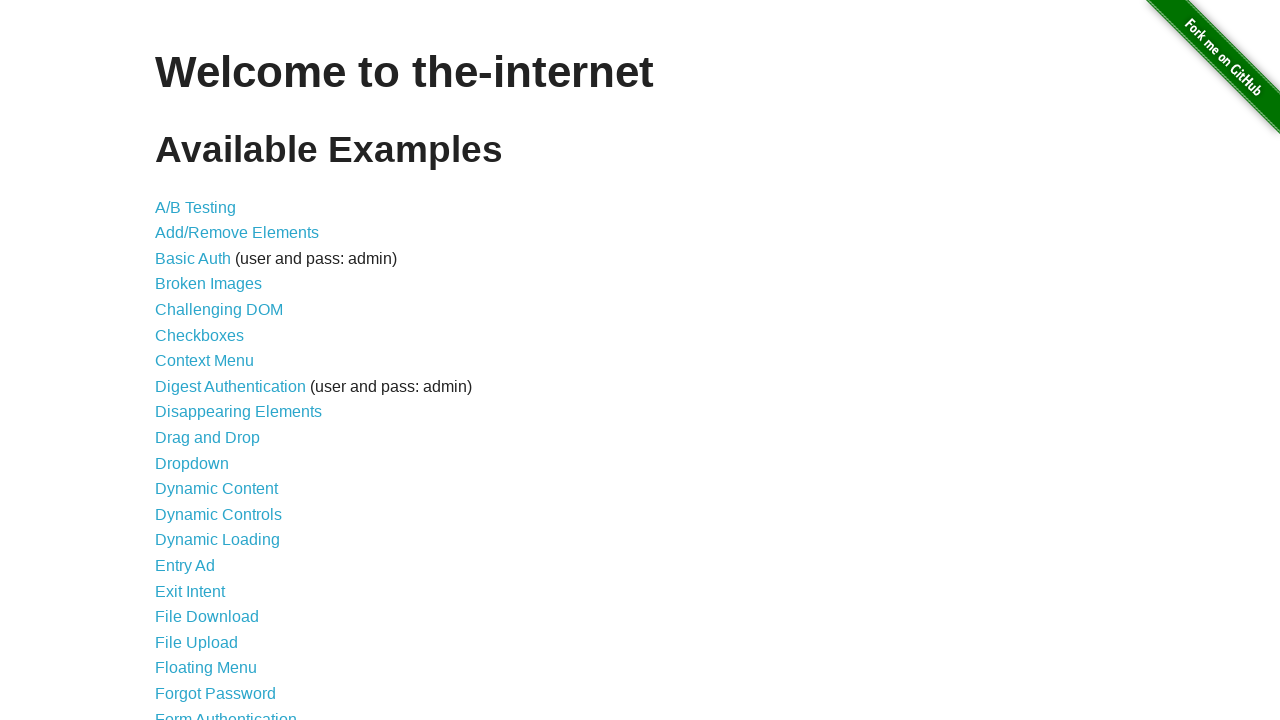

Navigated to A/B test page
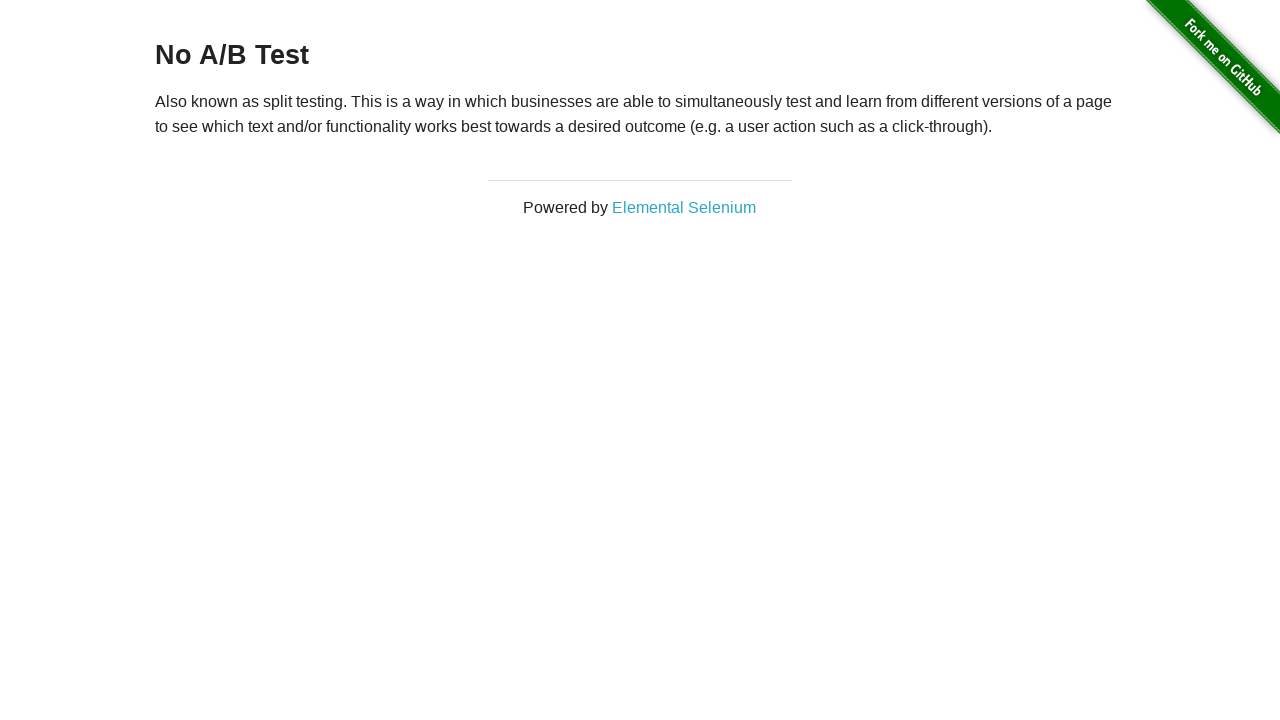

Retrieved heading text from page
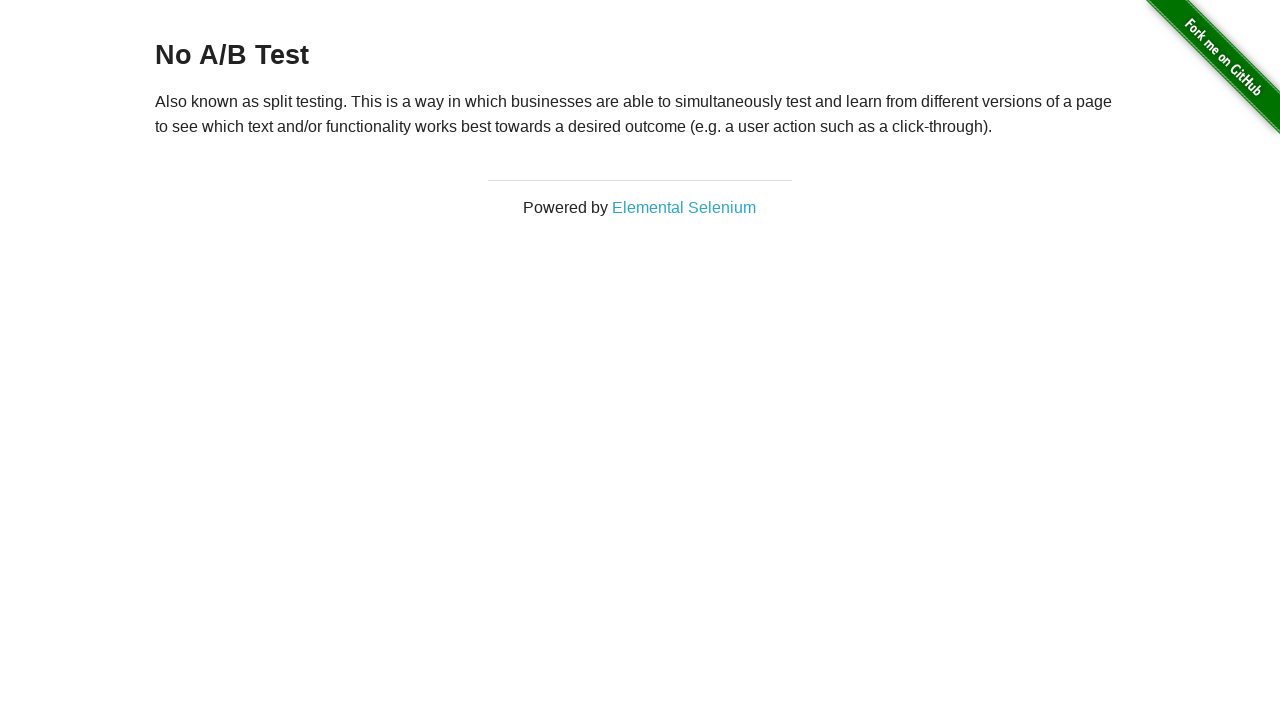

Verified heading displays 'No A/B Test' - opt-out successful
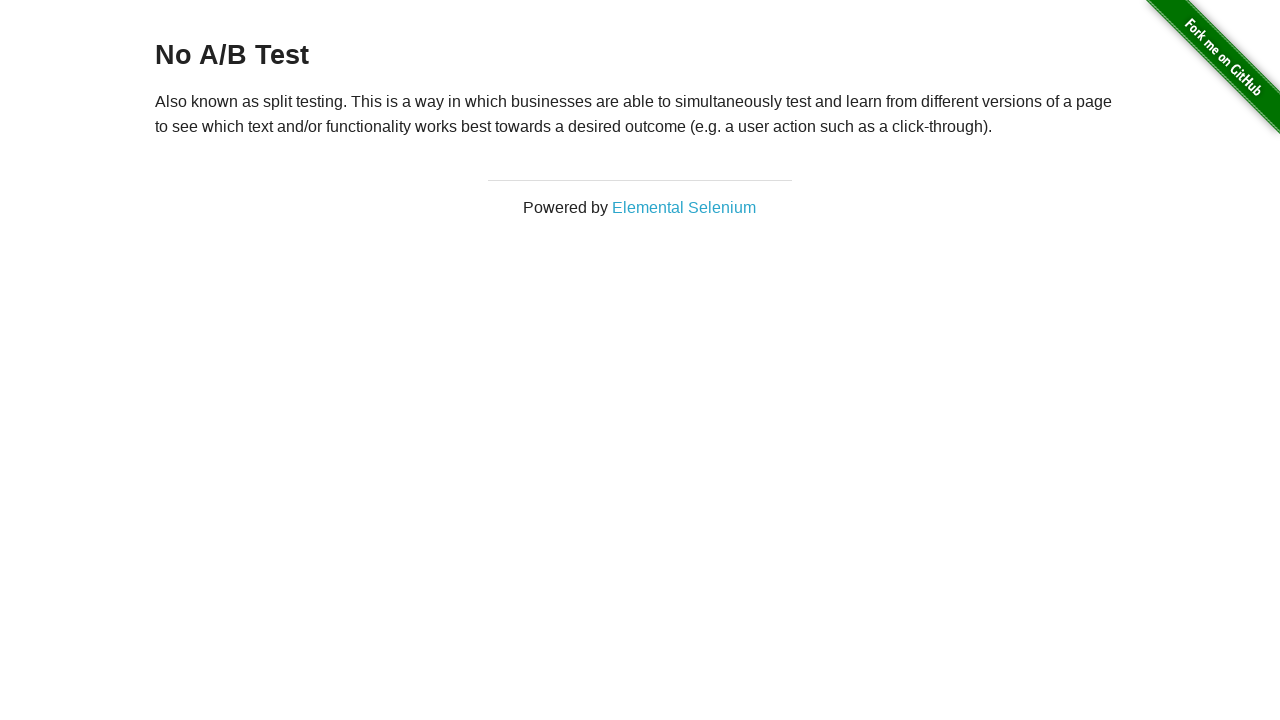

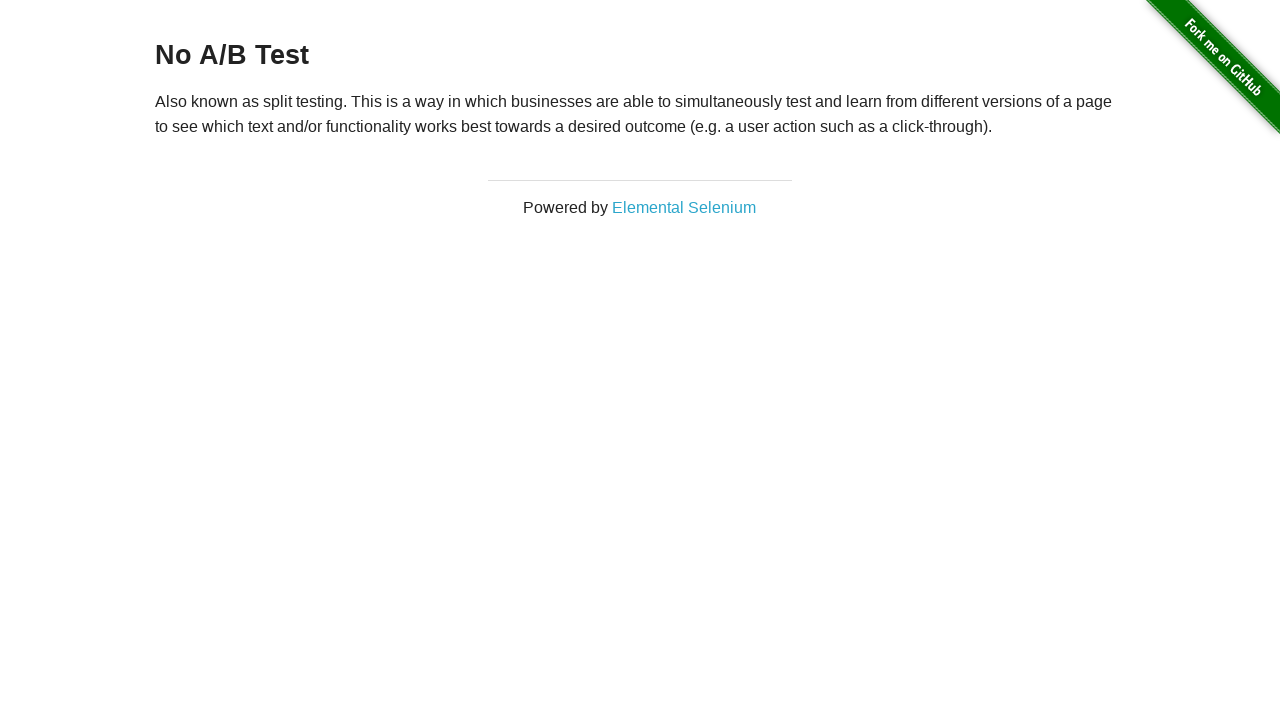